Tests dynamic loading by clicking a button and waiting for an element with "Hello World!" text to be displayed

Starting URL: https://automationfc.github.io/dynamic-loading/

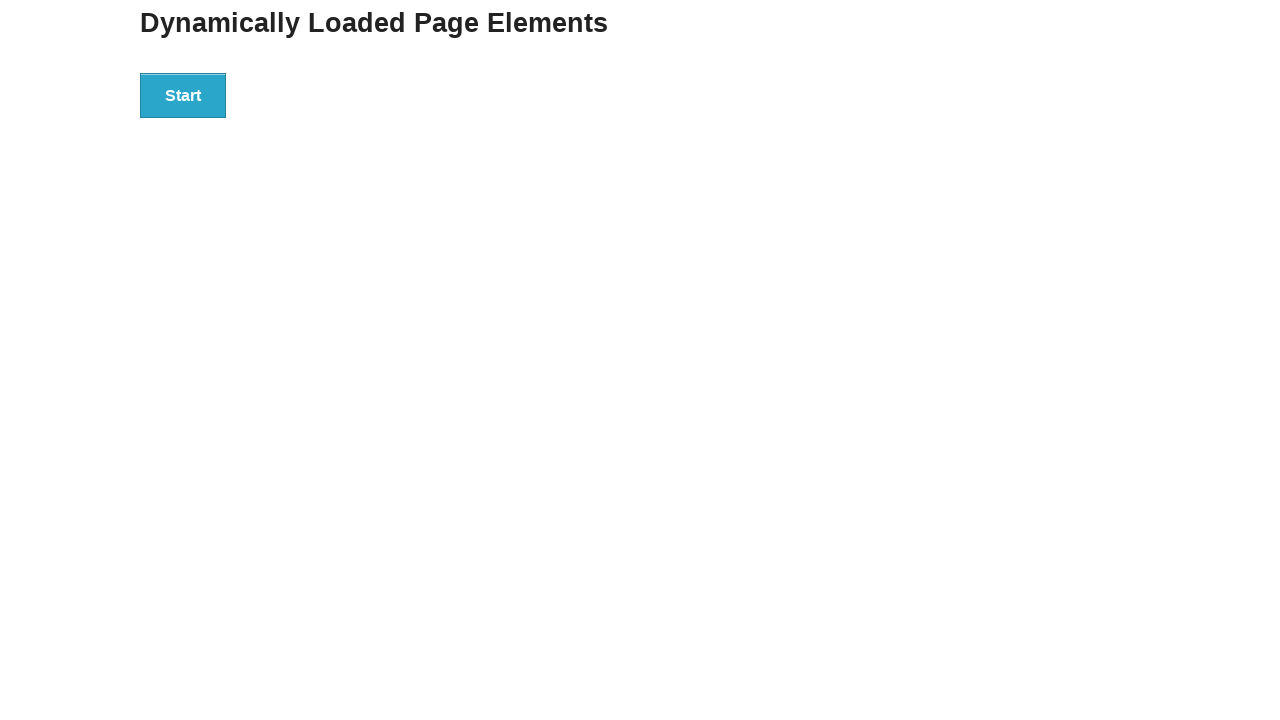

Clicked start button to trigger dynamic loading at (183, 95) on div#start > button
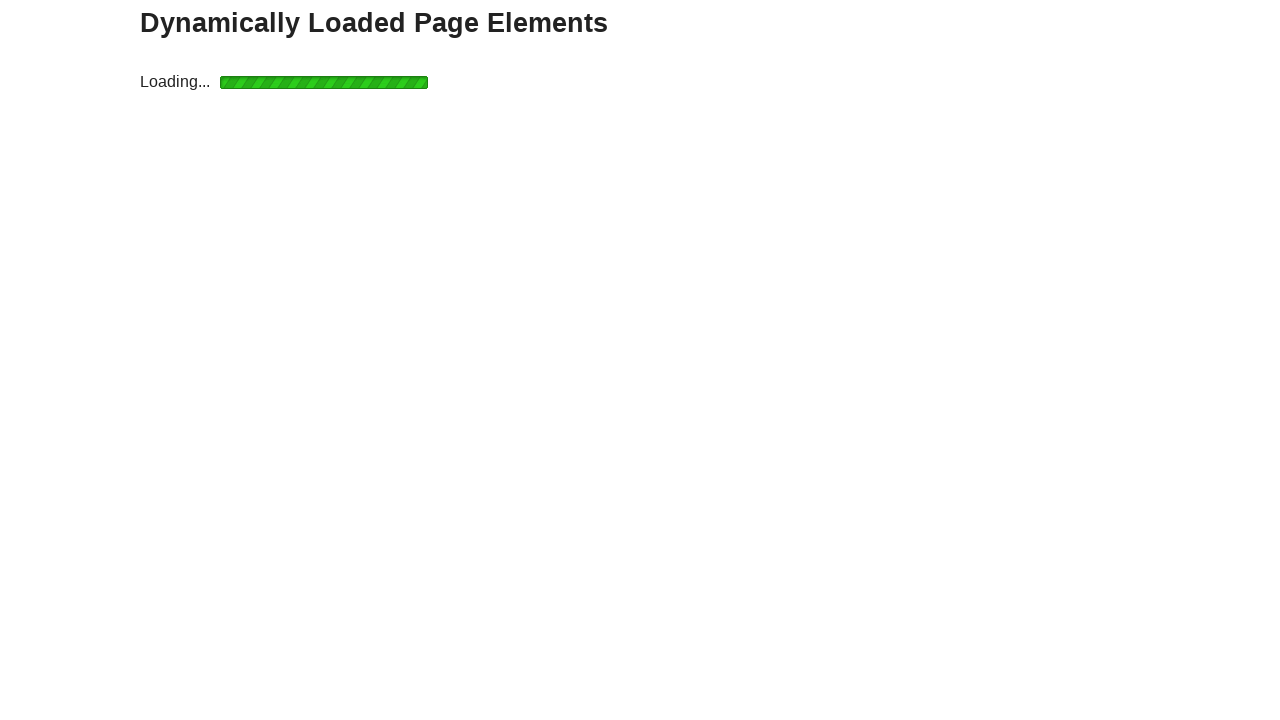

Waited for 'Hello World!' element to be displayed
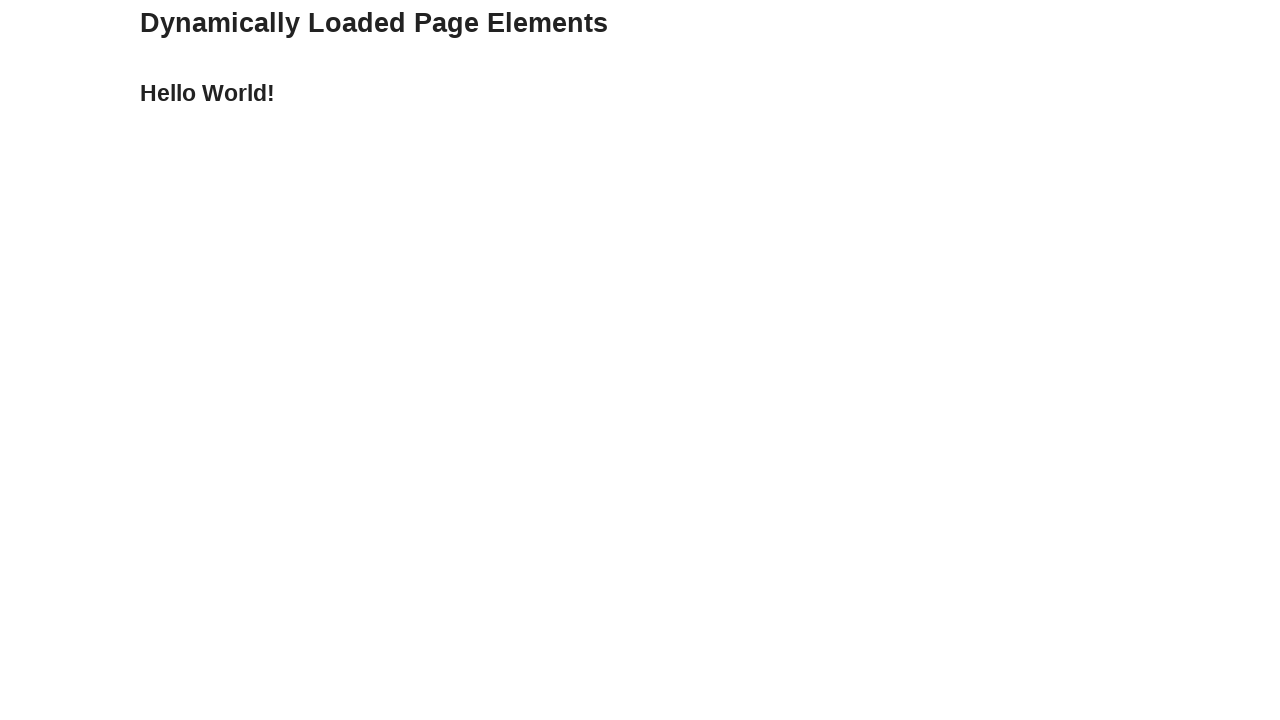

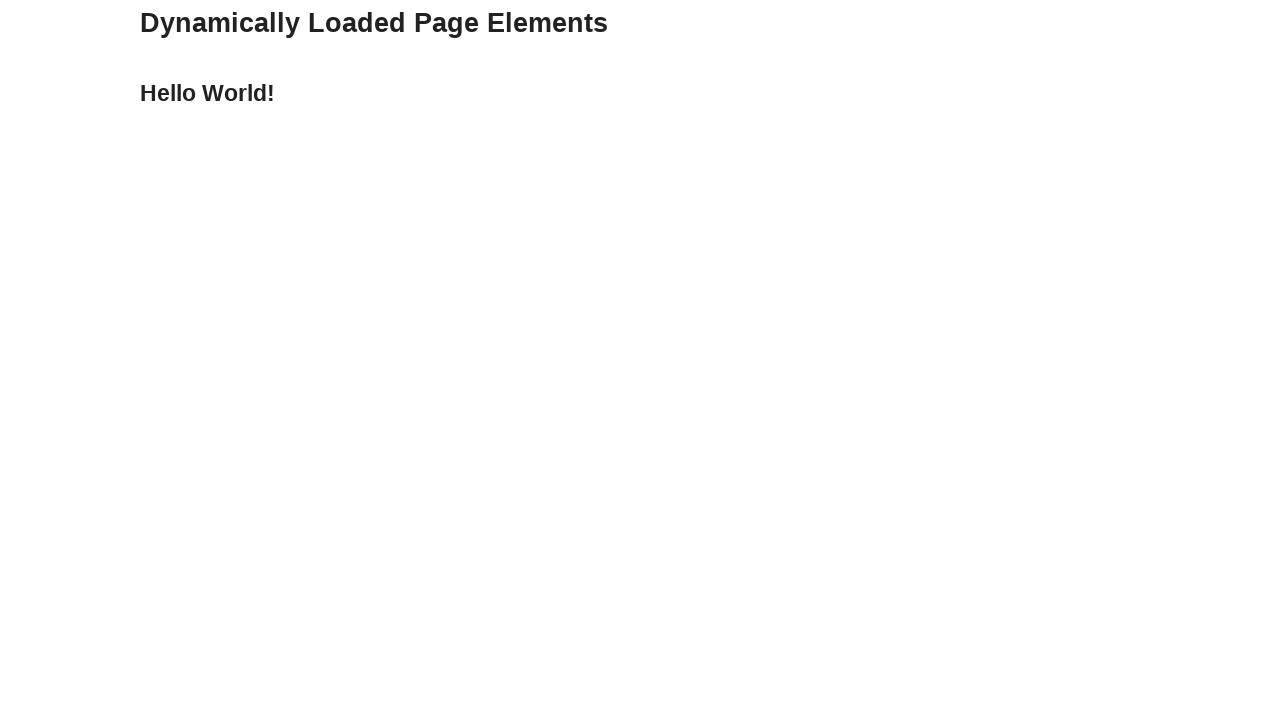